Tests the Western Union currency converter page by verifying the exchange rate element loads with a value

Starting URL: https://www.westernunion.com/fr/fr/currency-converter/eur-to-tnd-rate.html

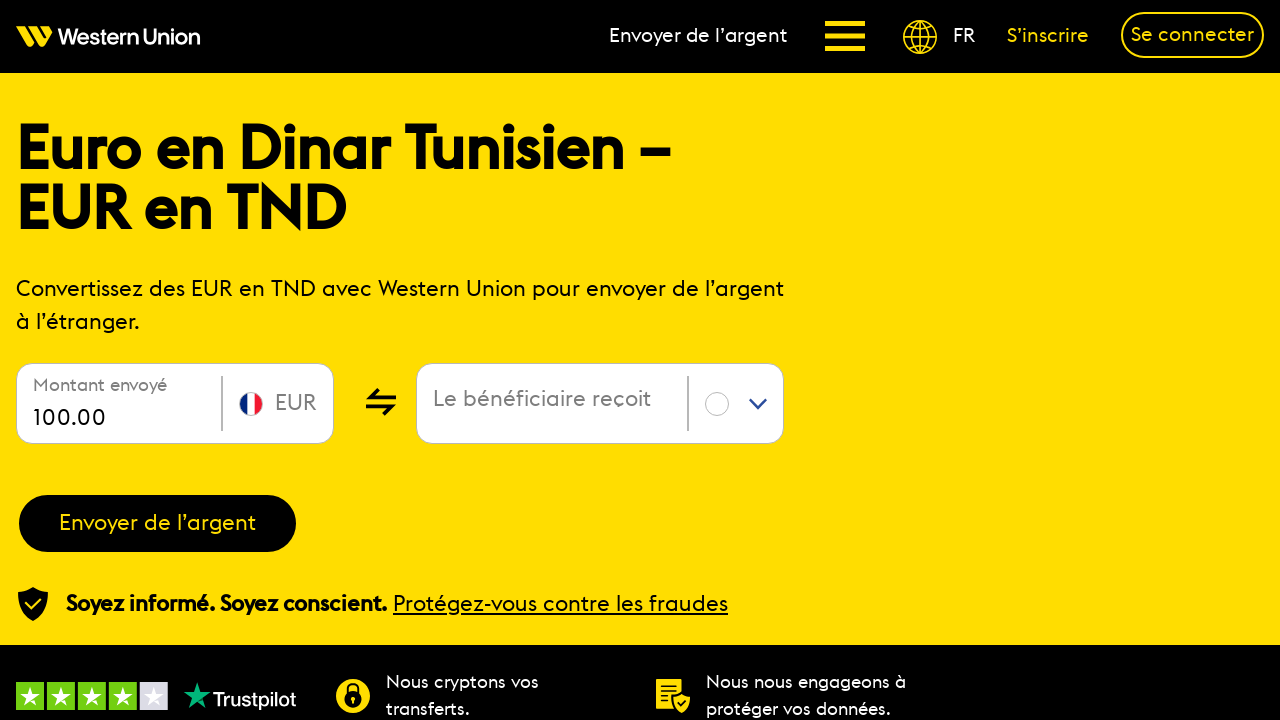

Waited for exchange rate element (.fx-to) to be present
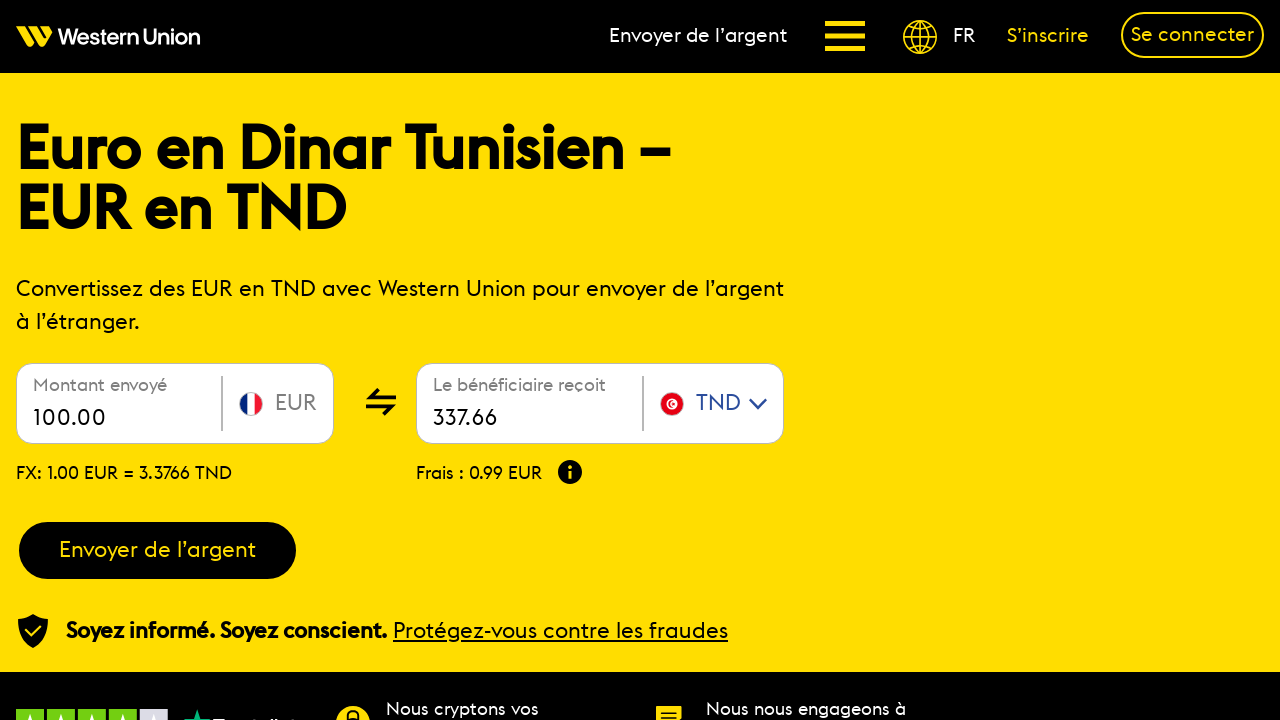

Verified exchange rate element contains non-empty content
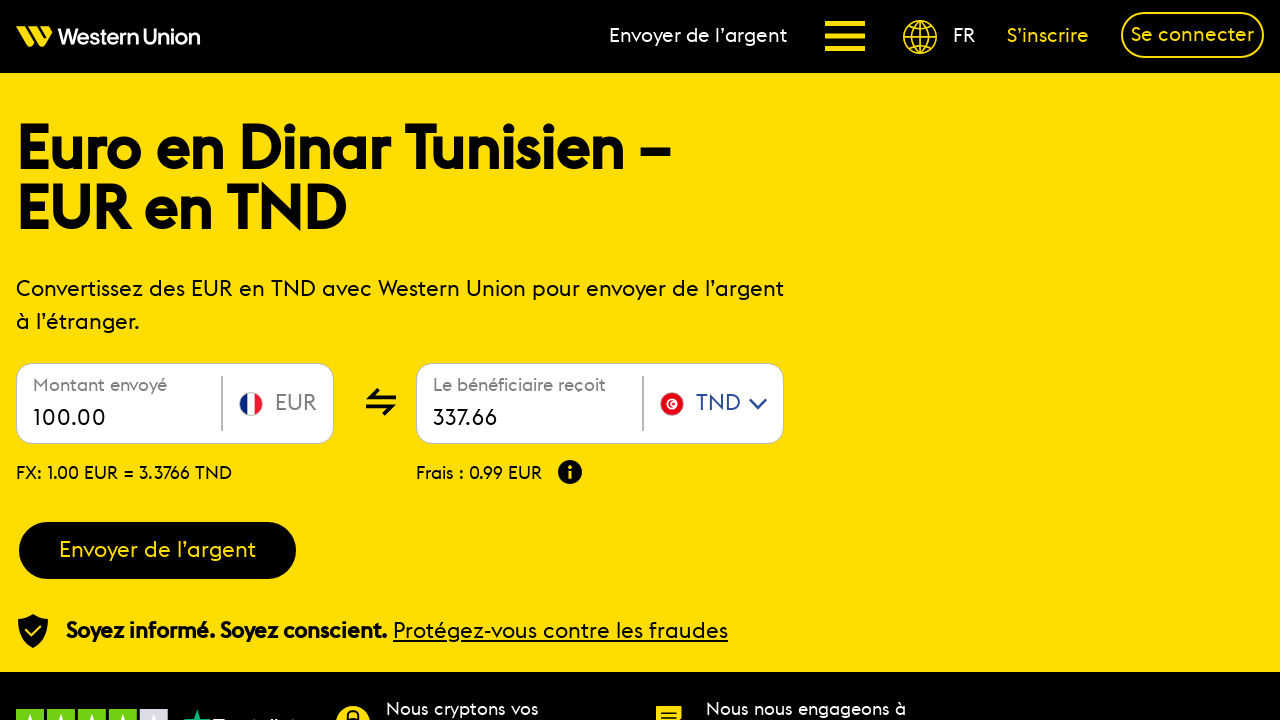

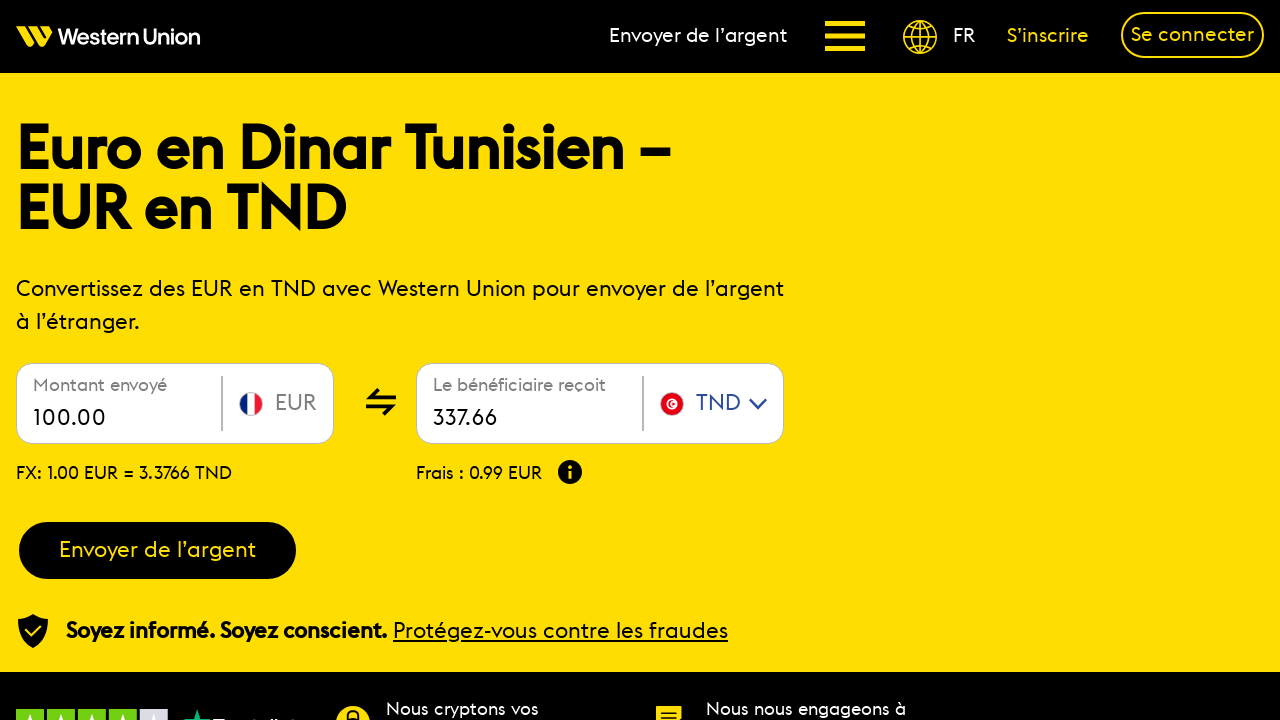